Tests dynamic button click functionality on a practice page

Starting URL: https://tech-training-qacircle.github.io/locator-practice/src/locatorPractice.html

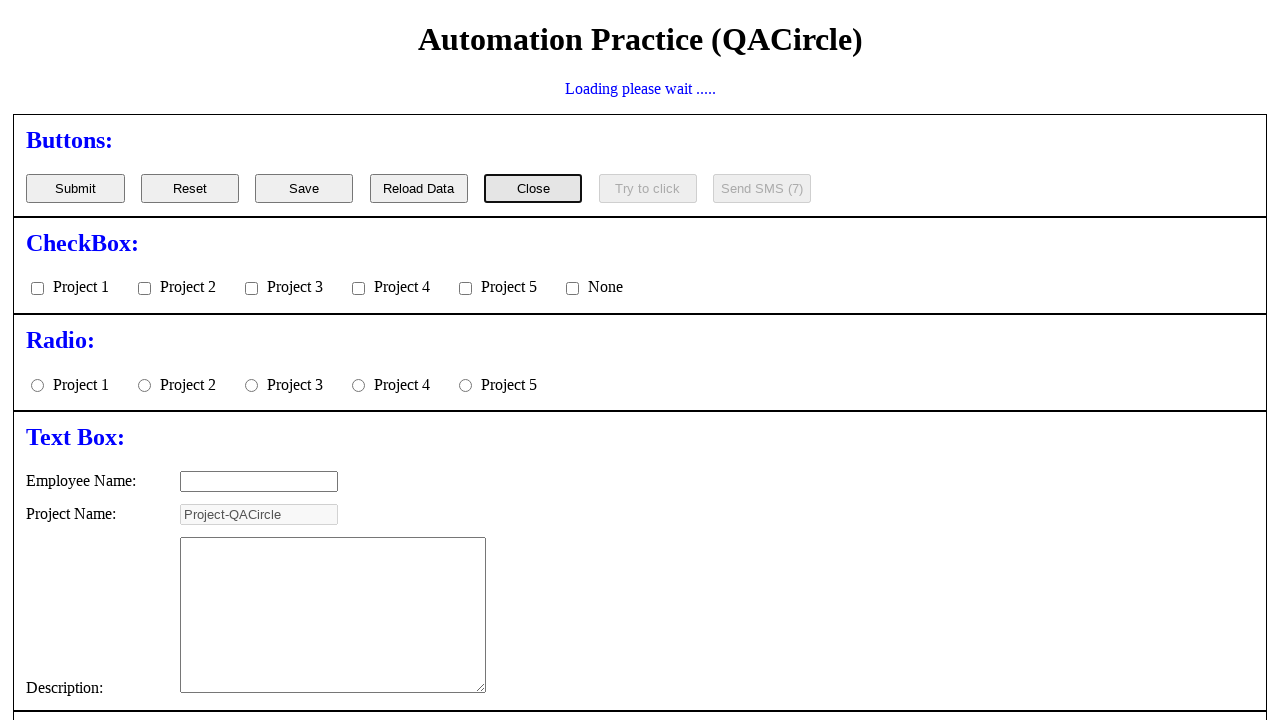

Navigated to locator practice page
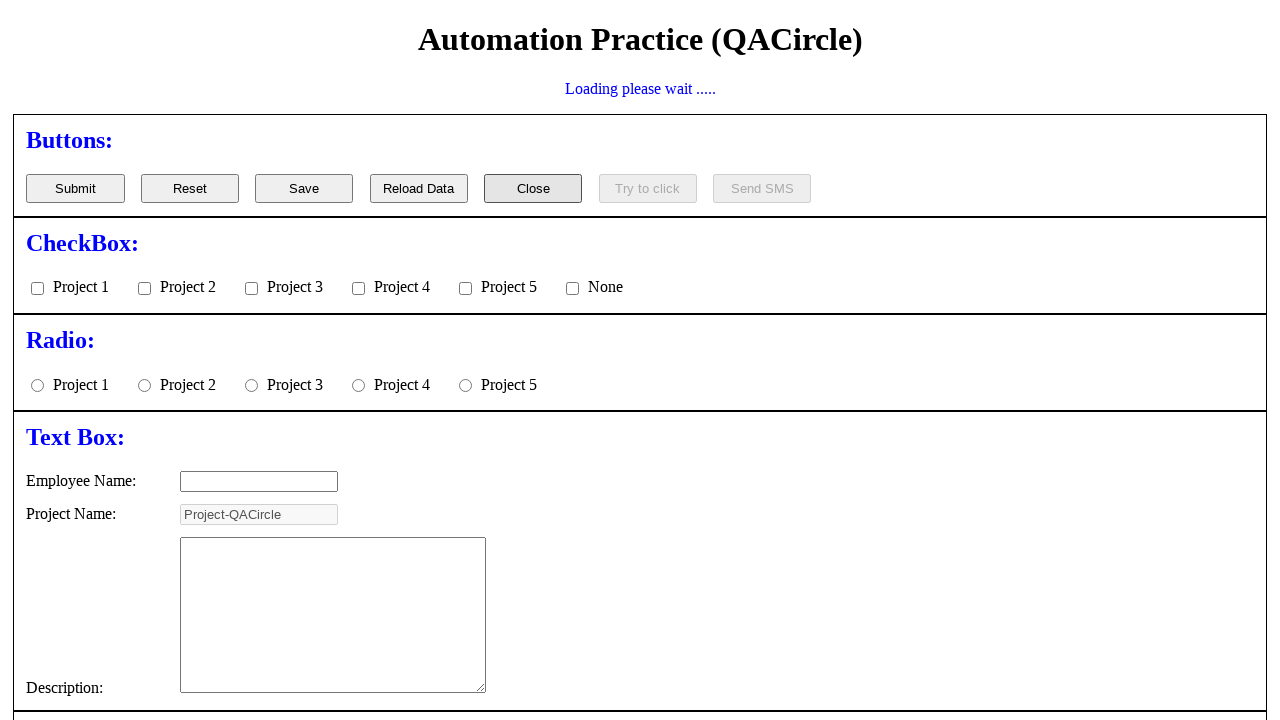

Clicked dynamic button at (542, 189) on #dynamic_btn
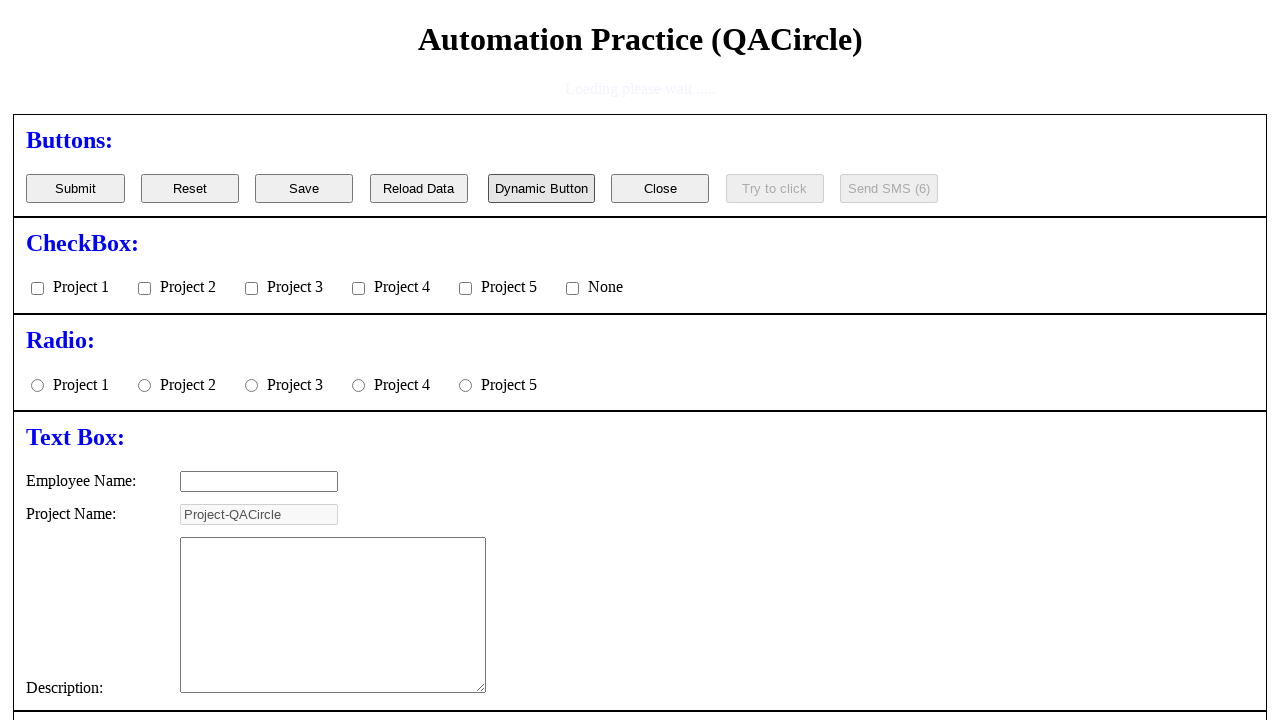

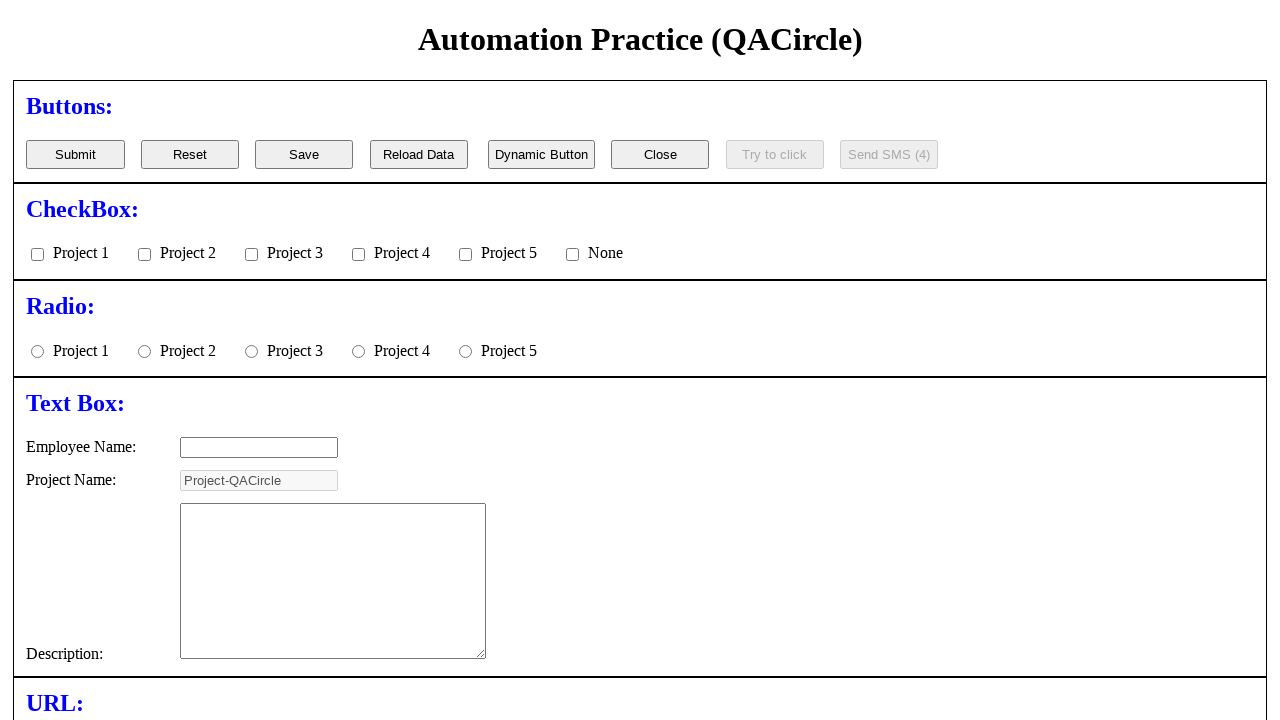